Tests multi-select dropdown functionality by selecting multiple month options

Starting URL: https://multiple-select.wenzhixin.net.cn/templates/template.html?v=189&url=basic.html

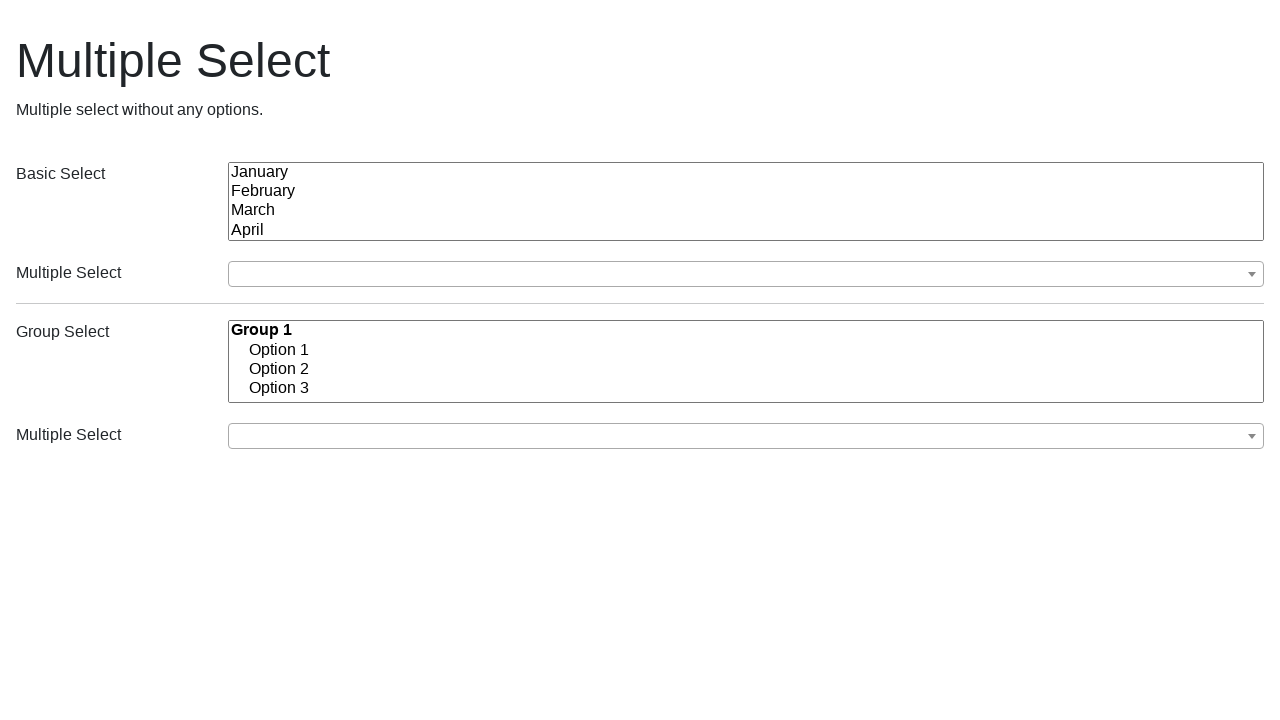

Navigated to multi-select dropdown test page
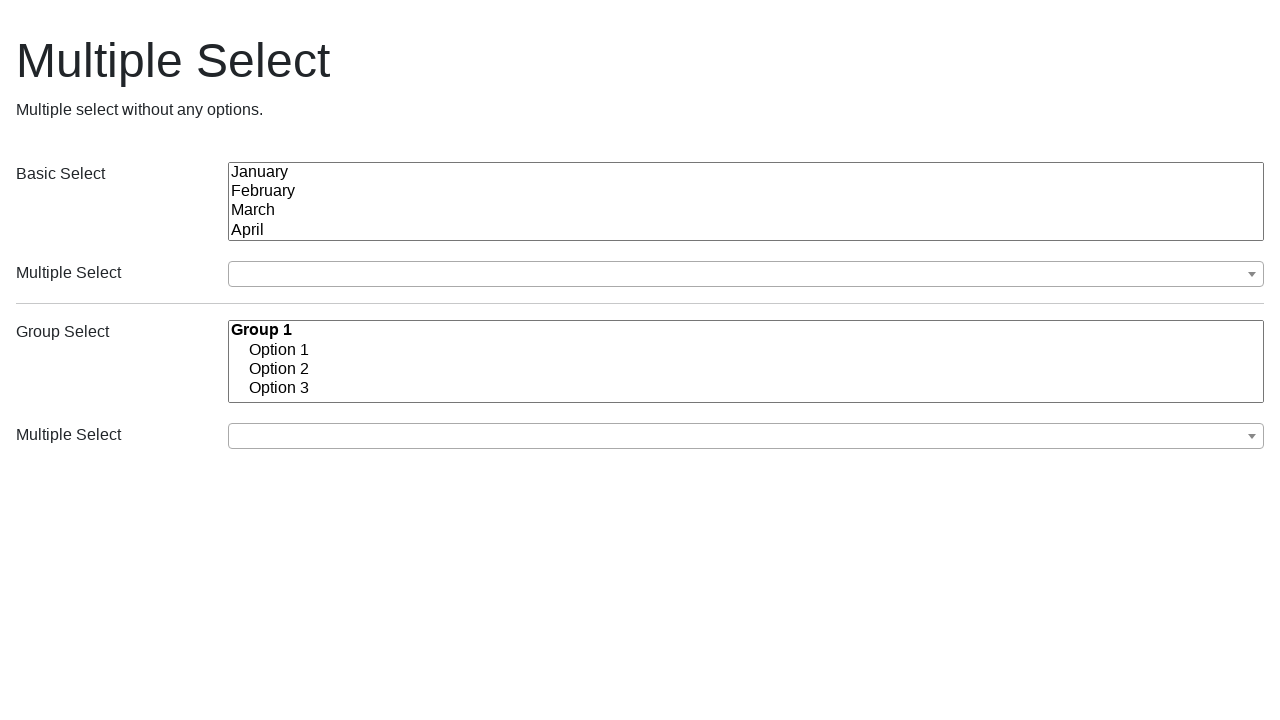

Selected multiple month options: January, April, March from the dropdown on select[multiple="multiple"] >> nth=0
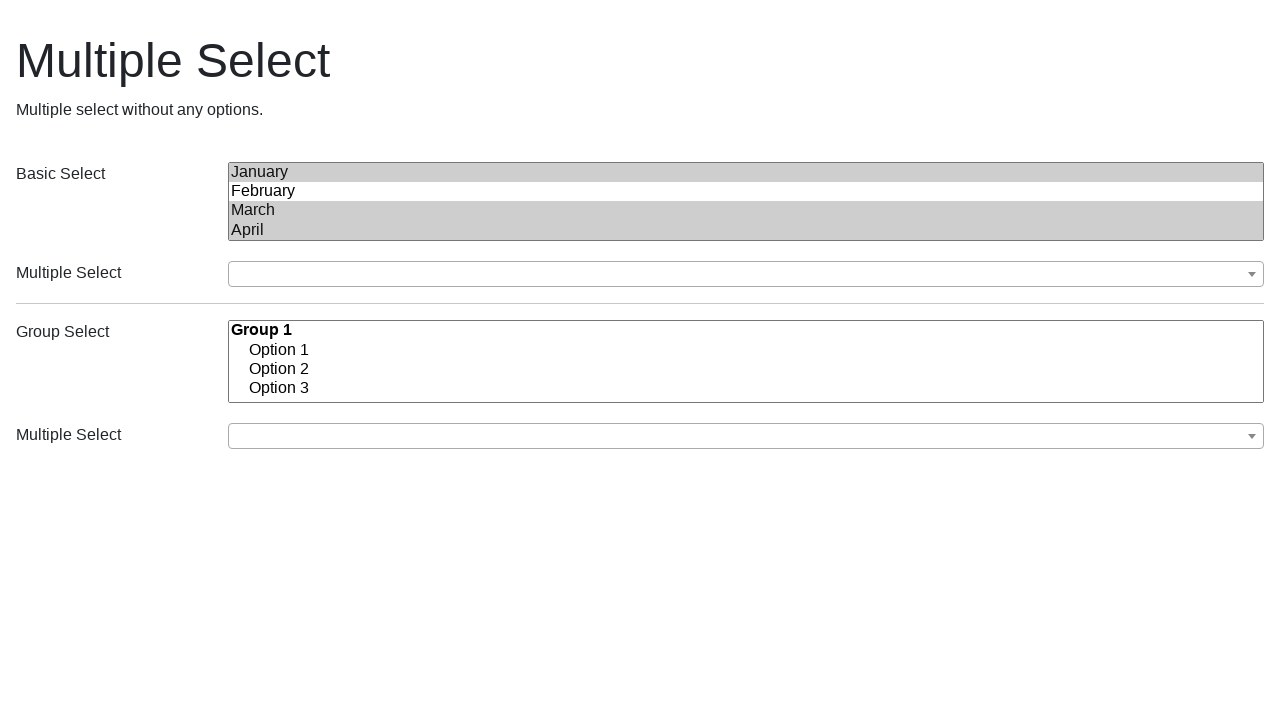

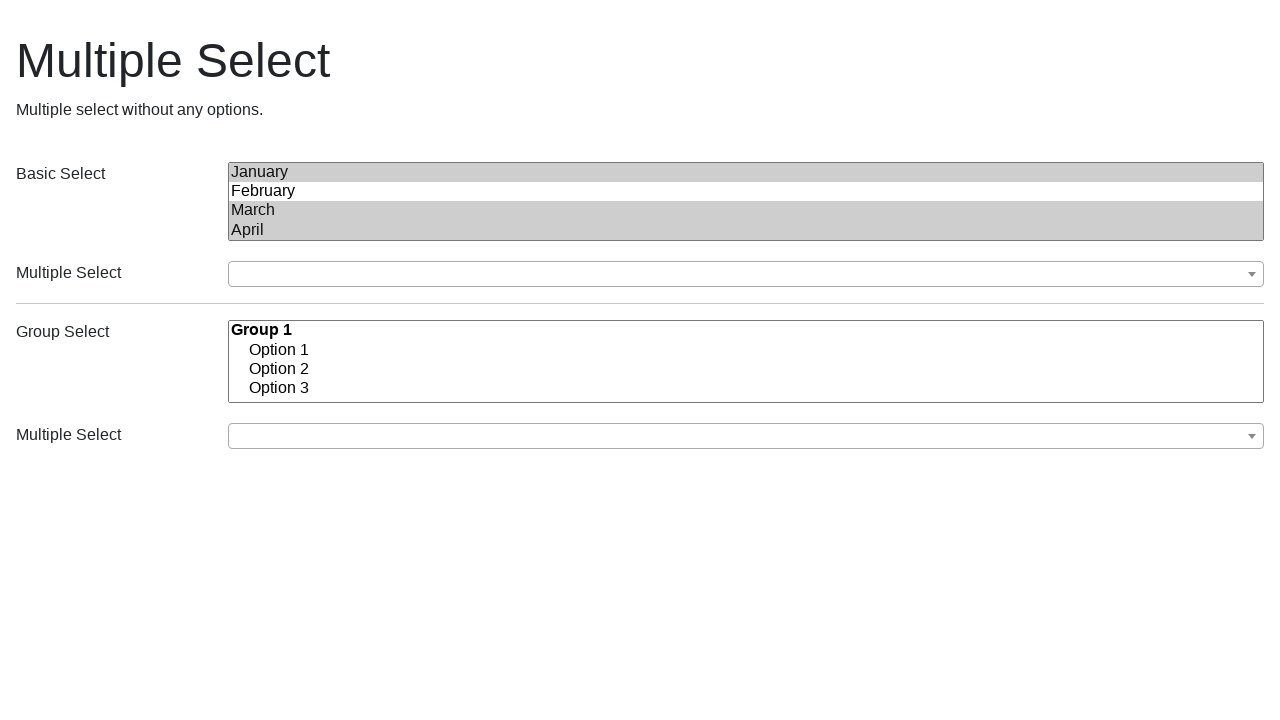